Tests explicit wait for element visibility by clicking a start button and waiting for a "Hello World!" message to appear dynamically.

Starting URL: https://automationfc.github.io/dynamic-loading/

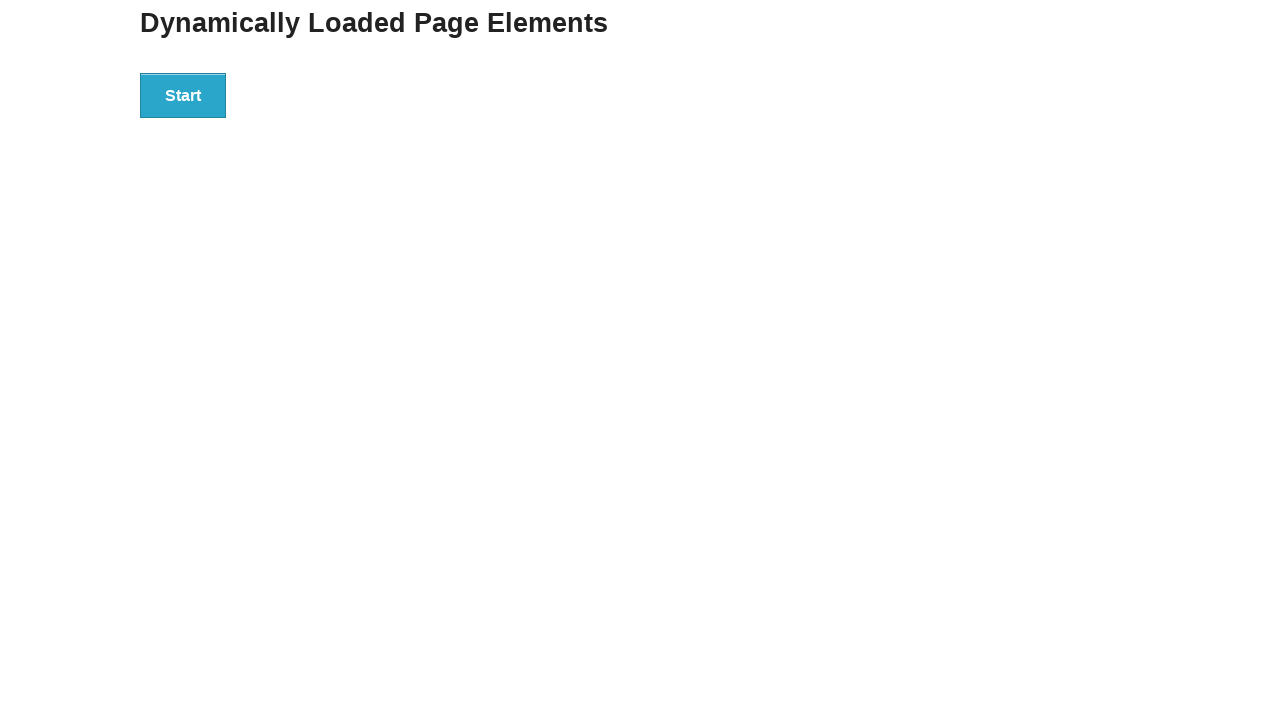

Navigated to dynamic loading test page
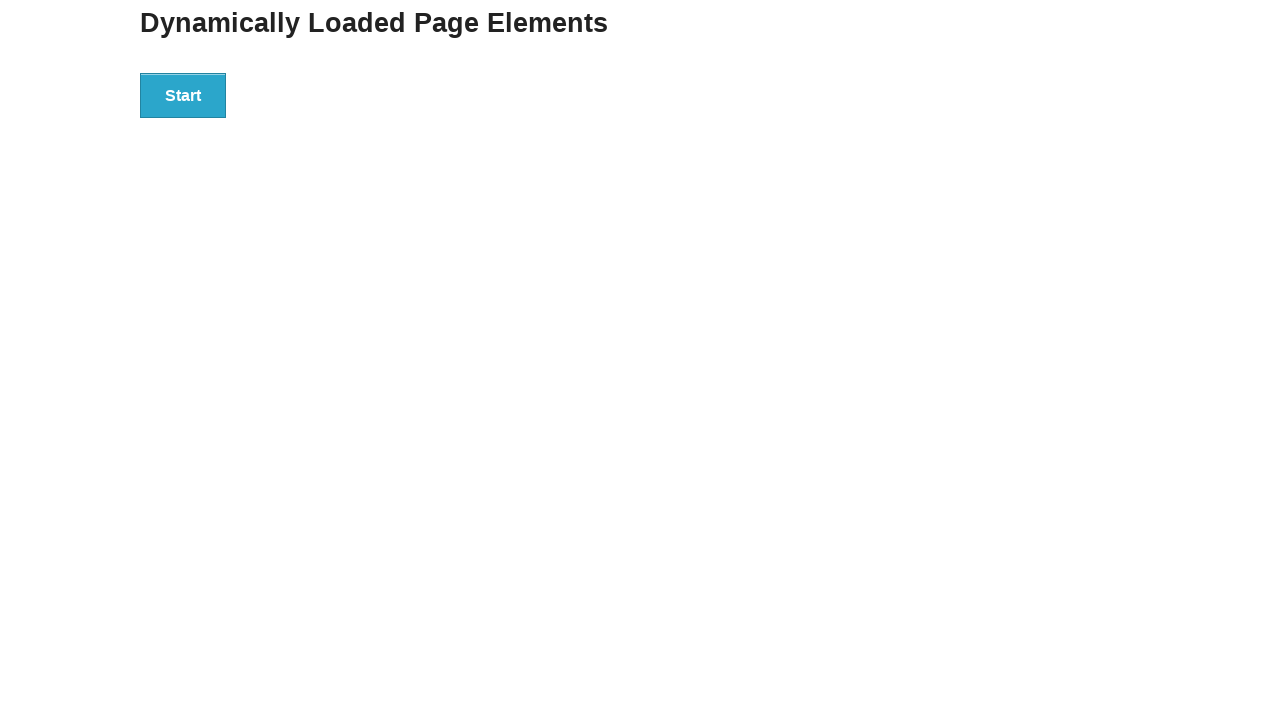

Clicked the start button at (183, 95) on div#start>button
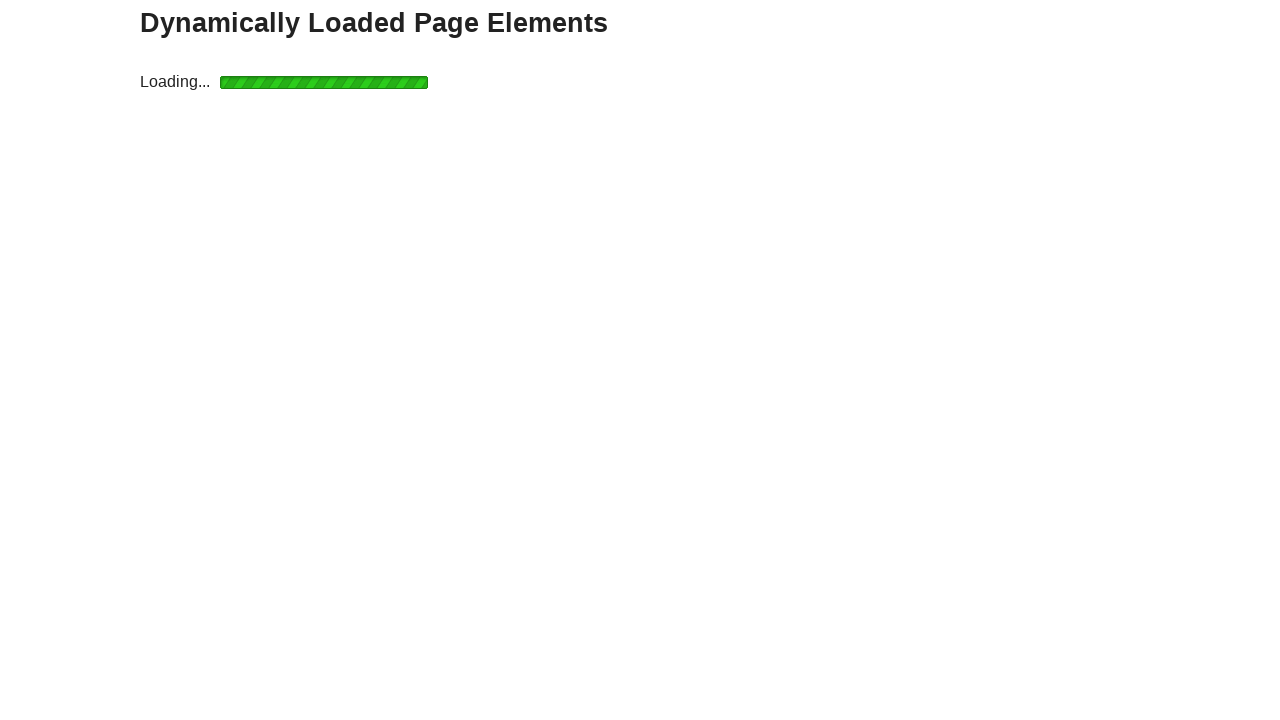

Waited for 'Hello World!' message to appear dynamically
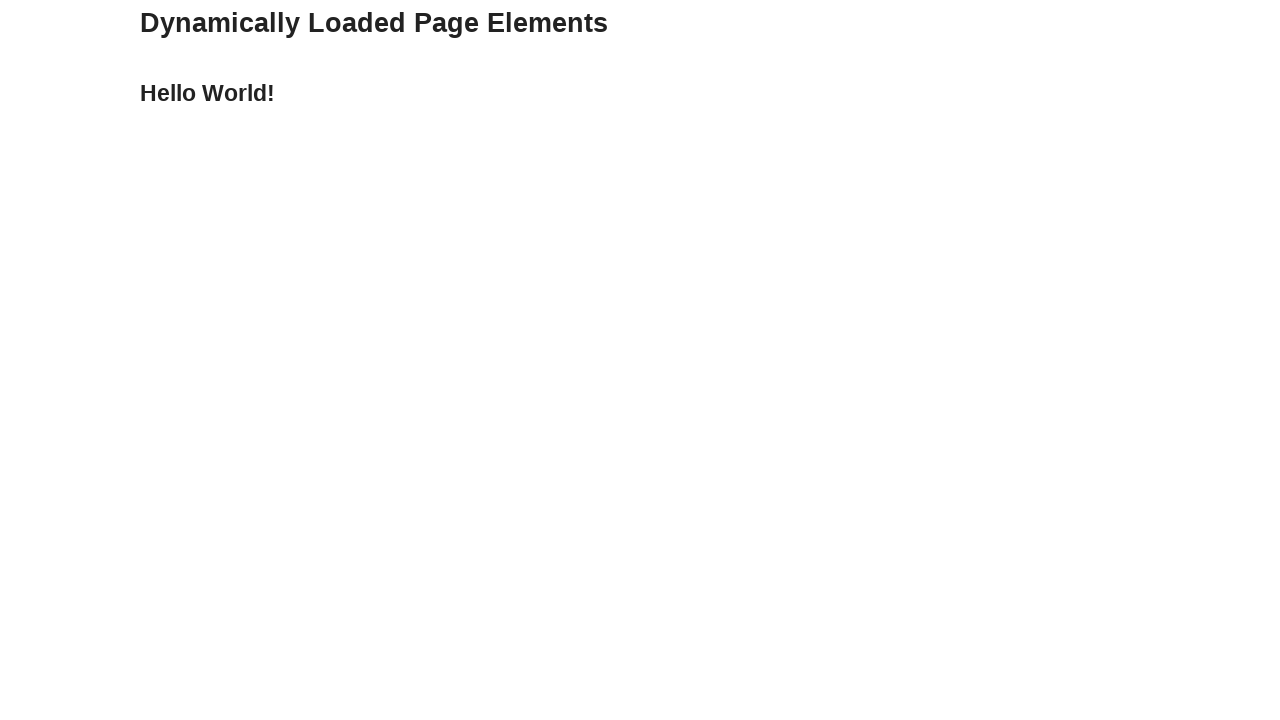

Verified that the message displays 'Hello World!'
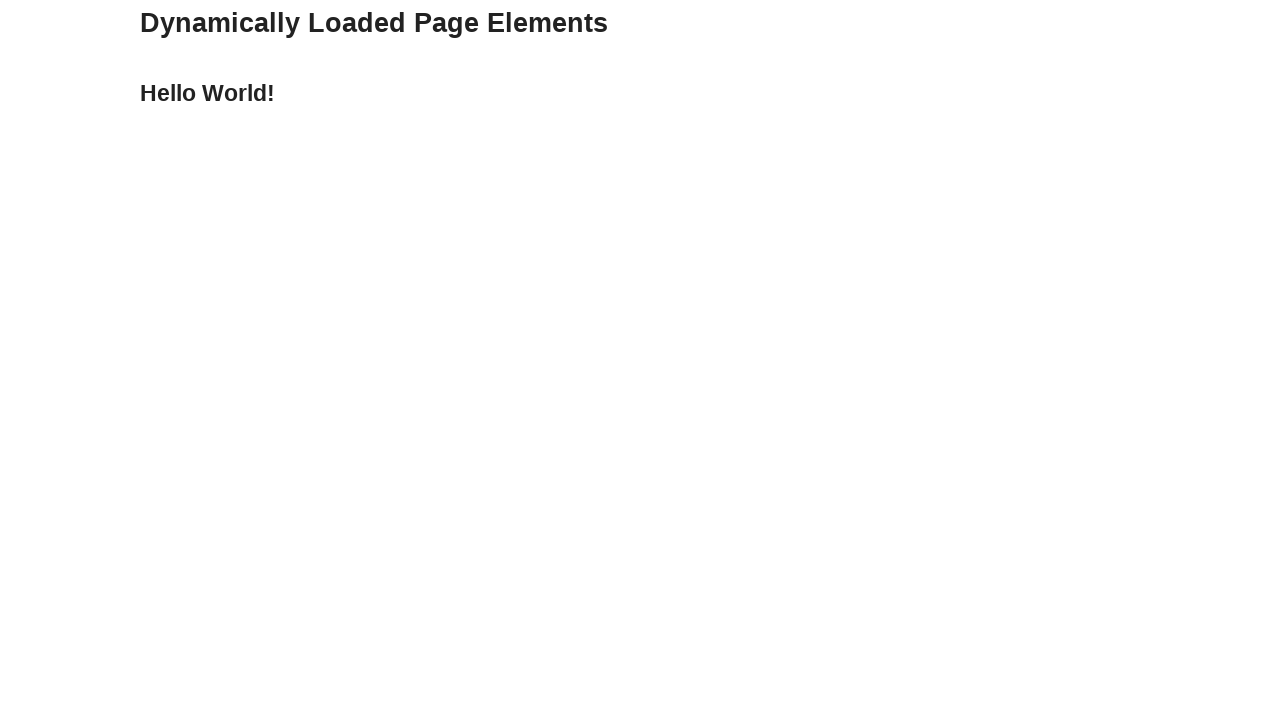

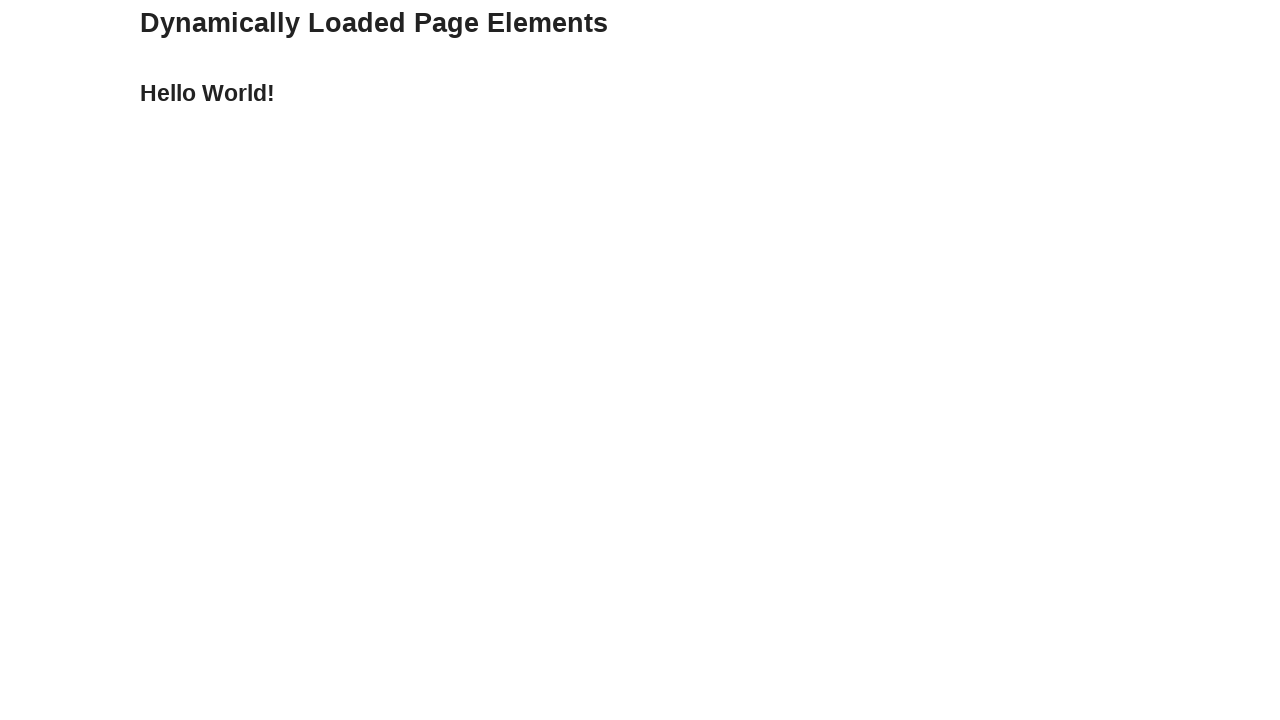